Tests Python.org search functionality by entering "pycon" as a search query and submitting the form, then verifying results are found.

Starting URL: http://www.python.org

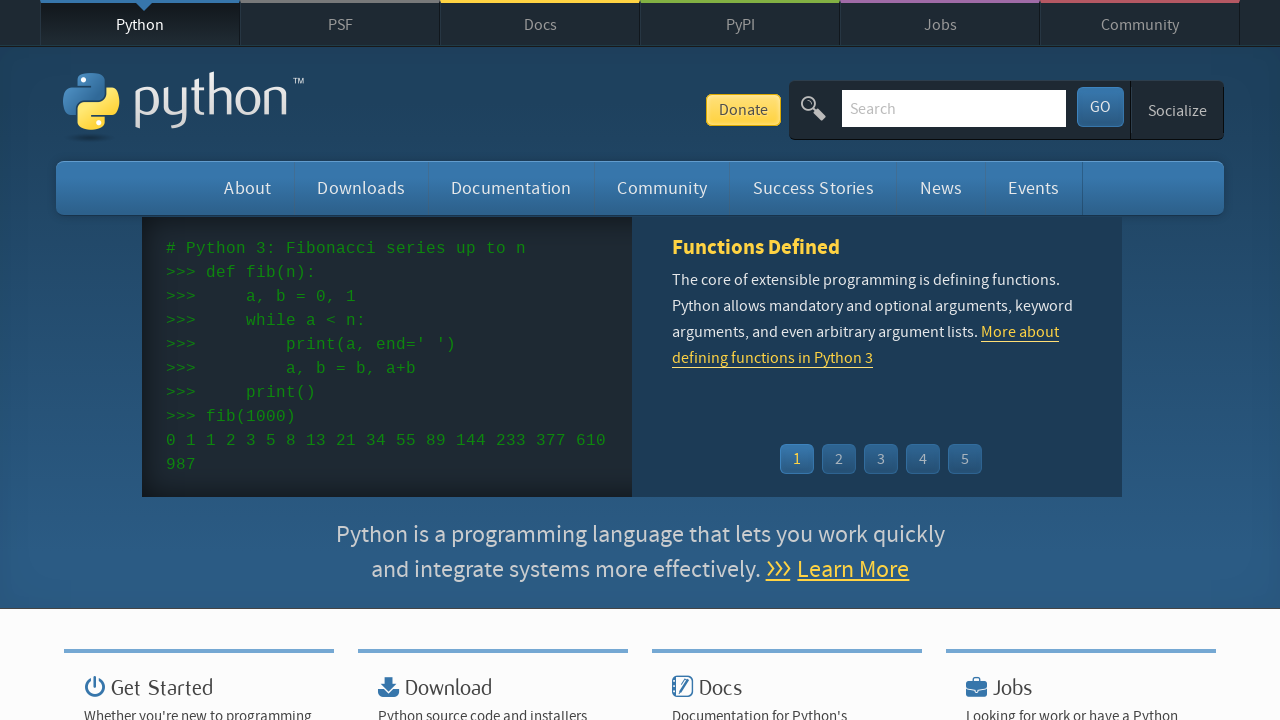

Verified page title contains 'Python'
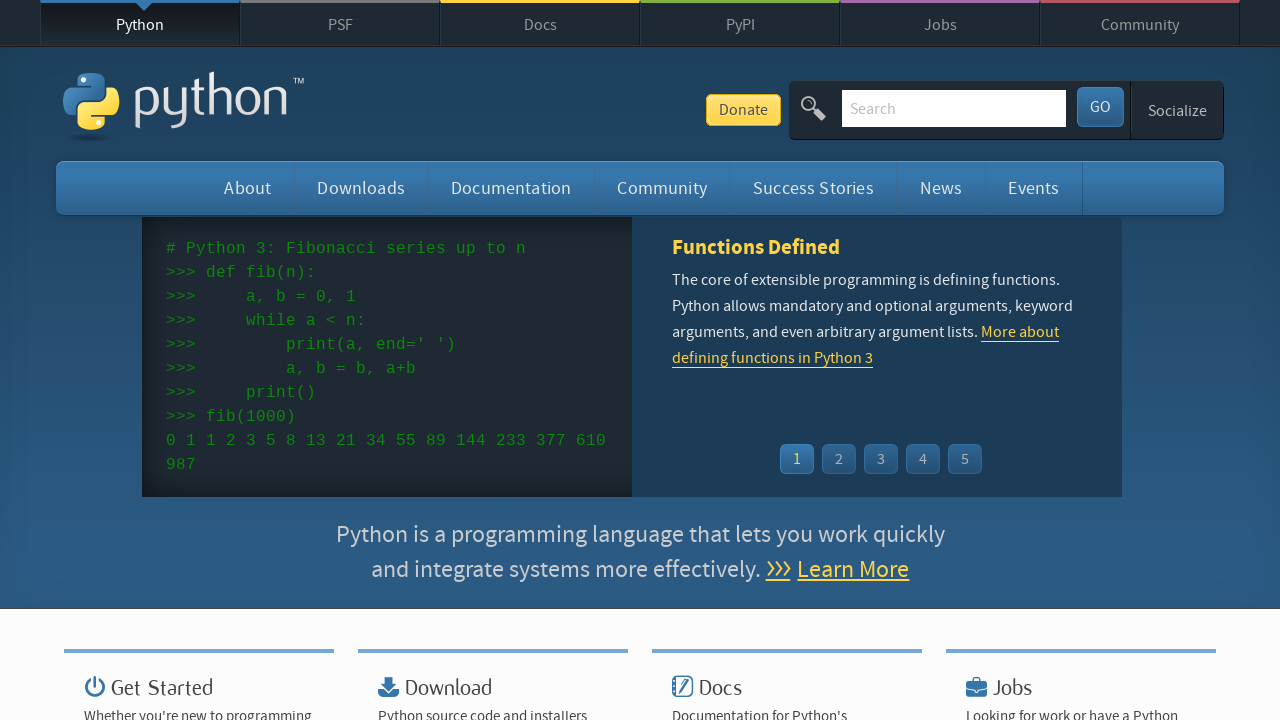

Filled search box with 'pycon' on input[name='q']
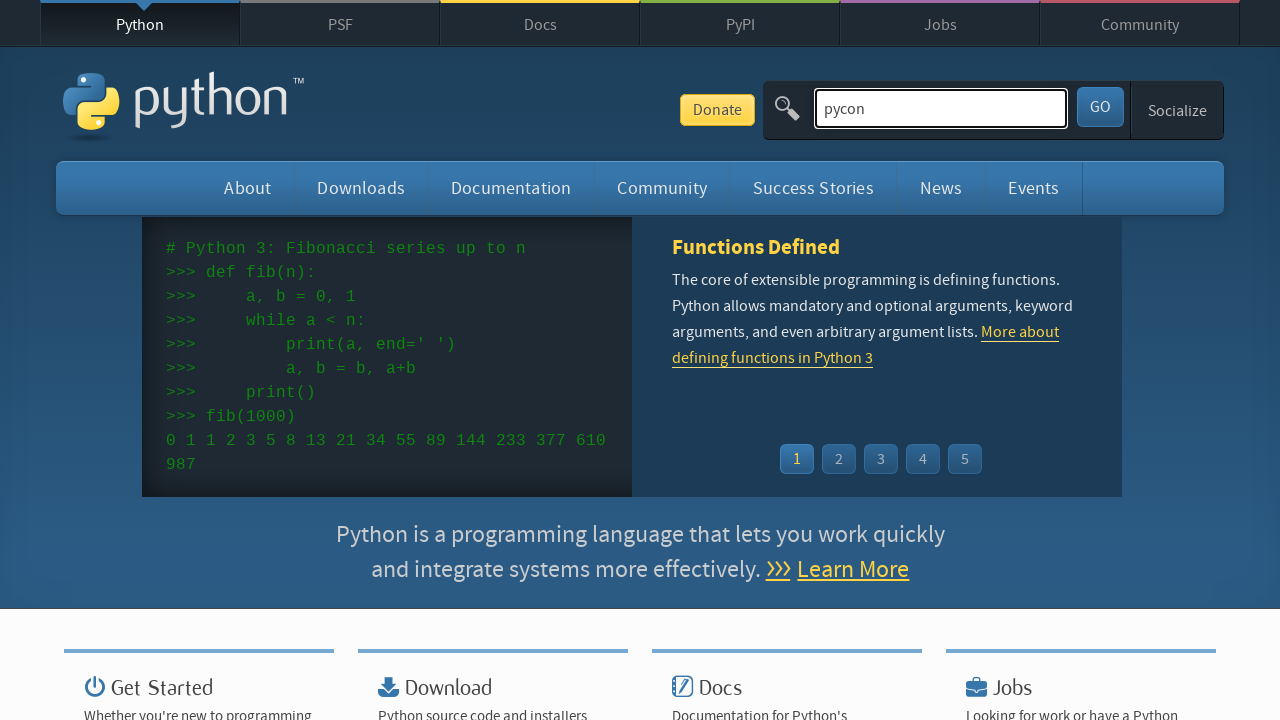

Pressed Enter to submit search query on input[name='q']
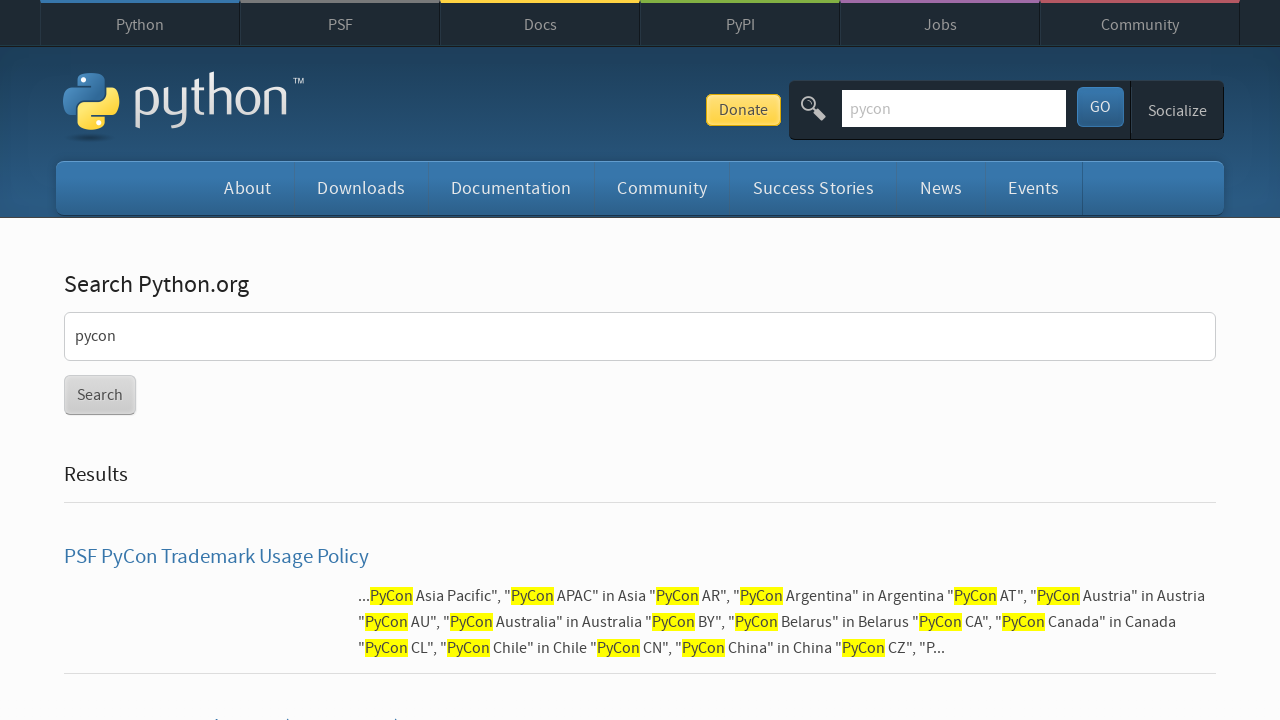

Waited for network to become idle after search
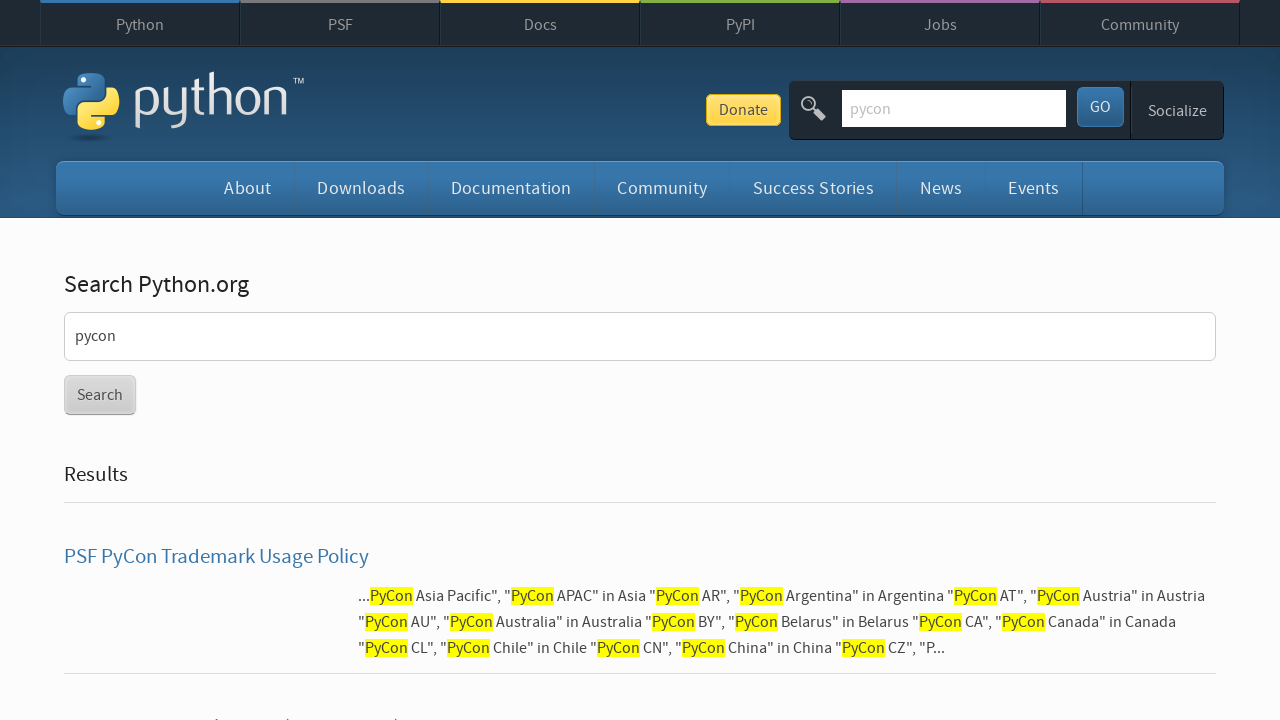

Verified search results were found (no 'No result found' message)
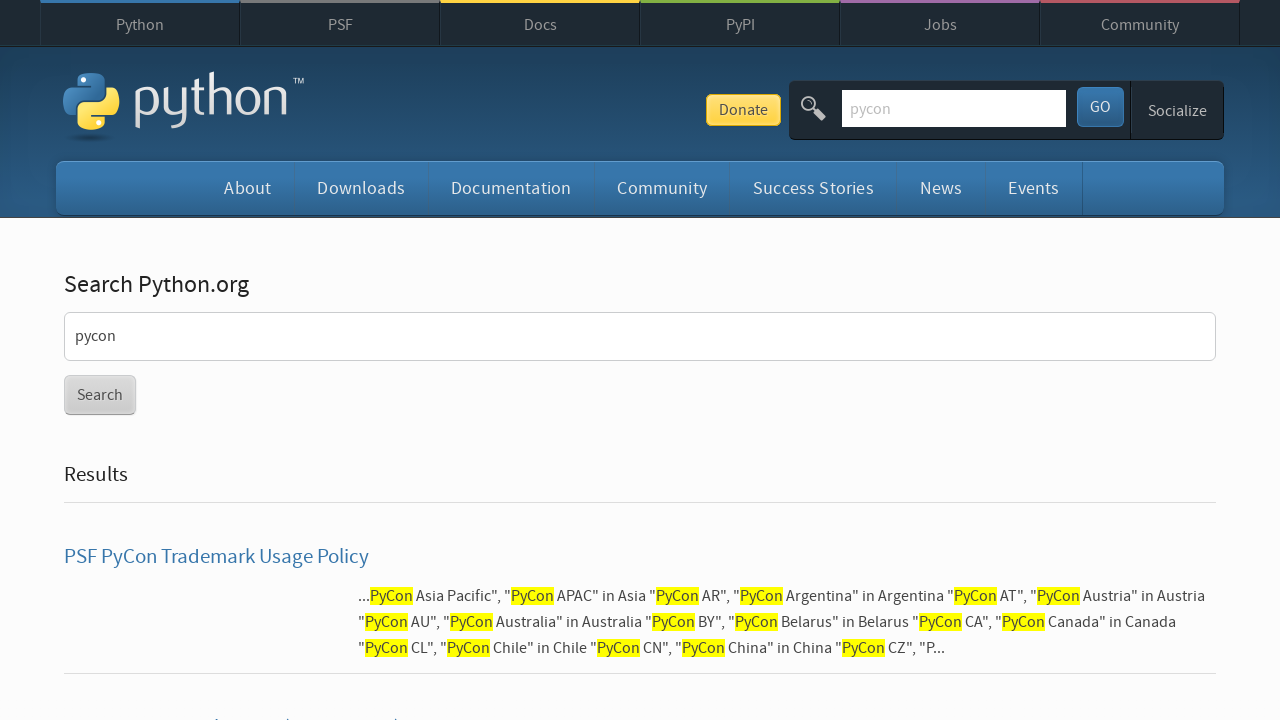

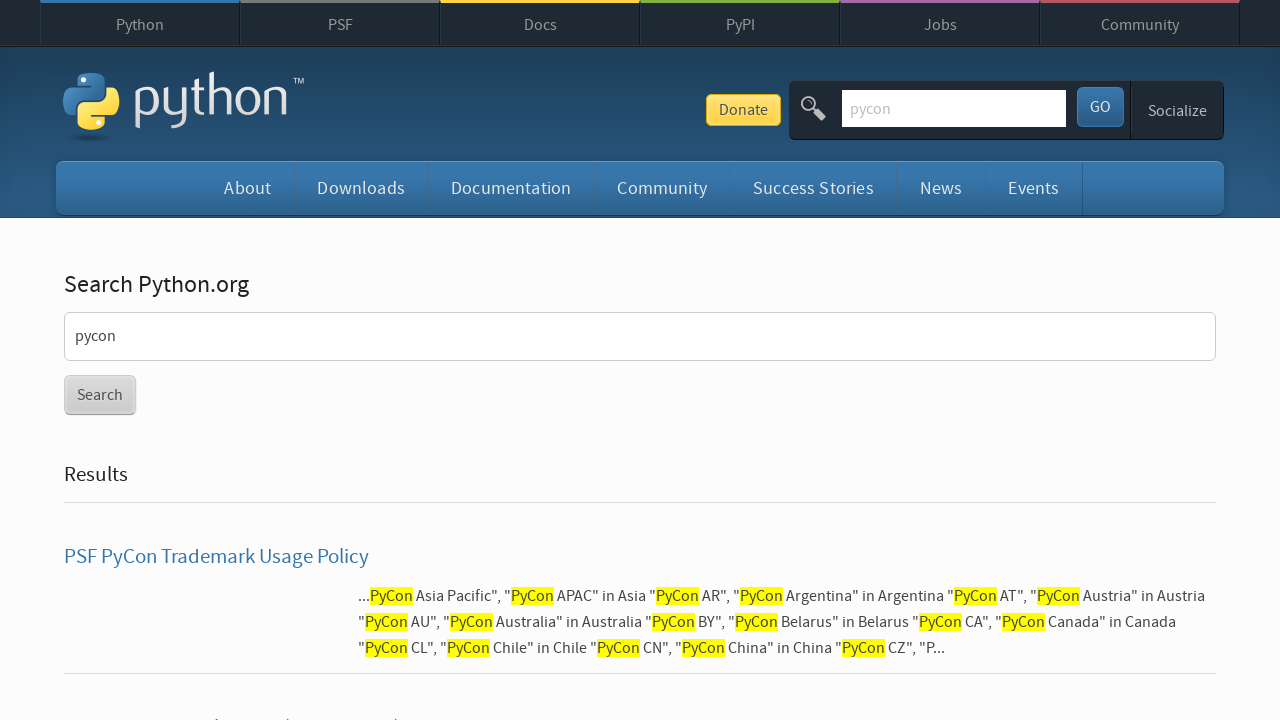